Tests the search functionality on the Café 3 Corações website by locating and interacting with the search input field

Starting URL: https://www.cafe3coracoes.com.br

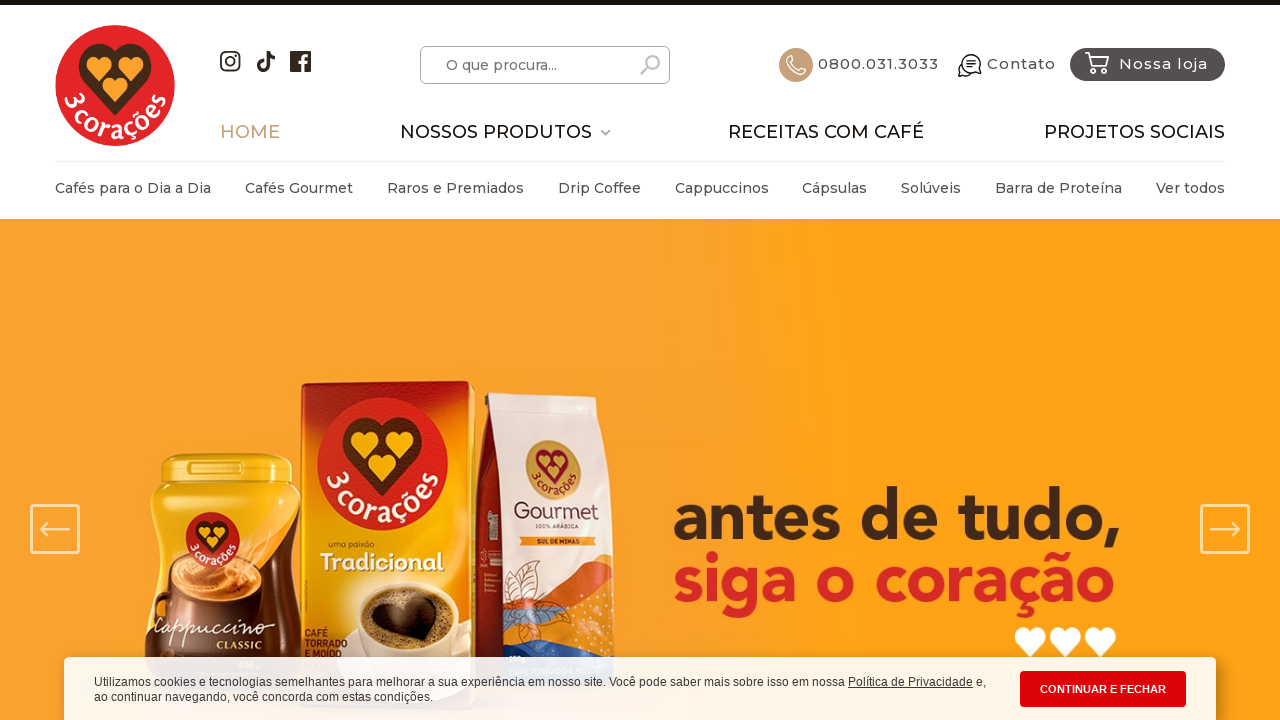

Search input field loaded and is ready for interaction
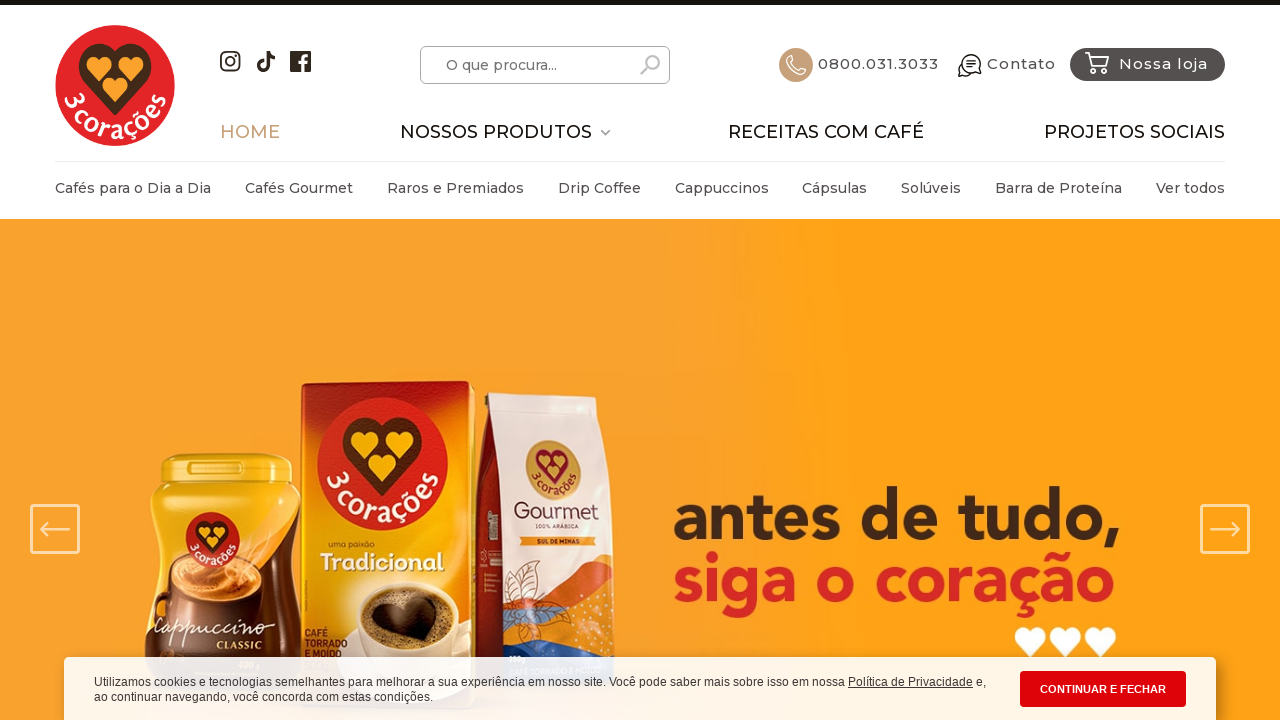

Filled search input with 'café especial' on //*[@id='hdr-srch']/form/input
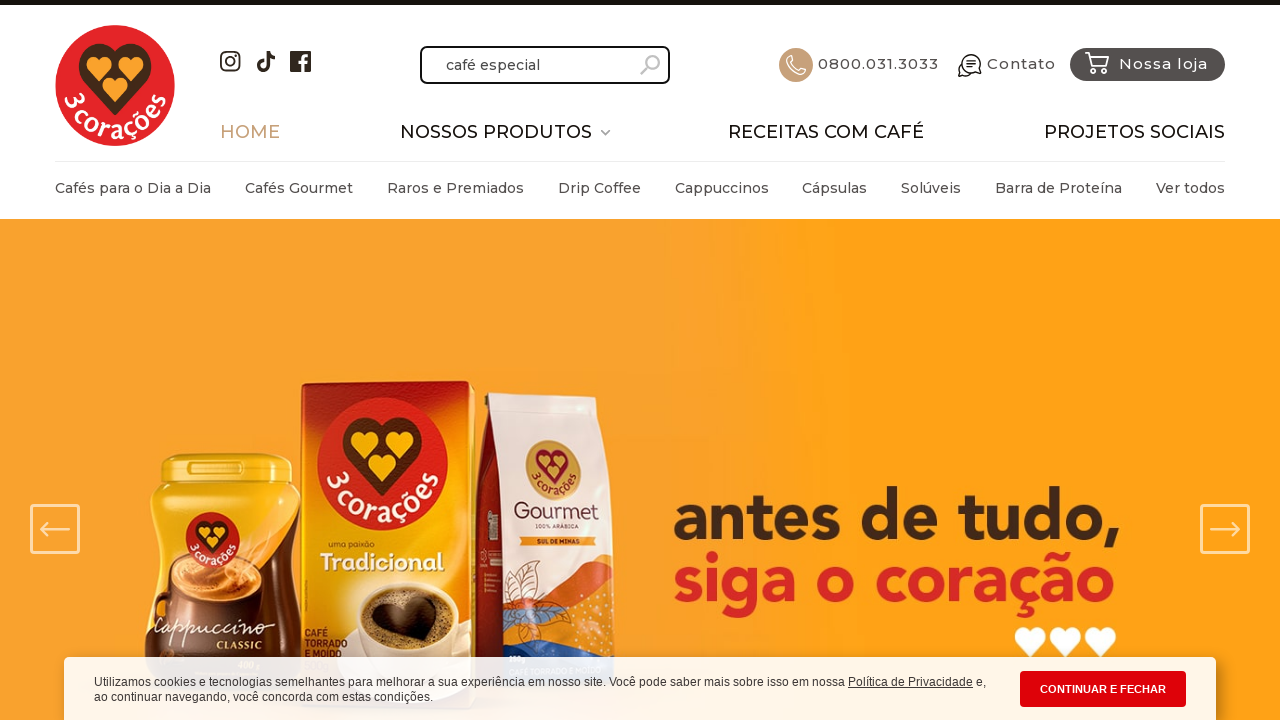

Pressed Enter to submit the search query on //*[@id='hdr-srch']/form/input
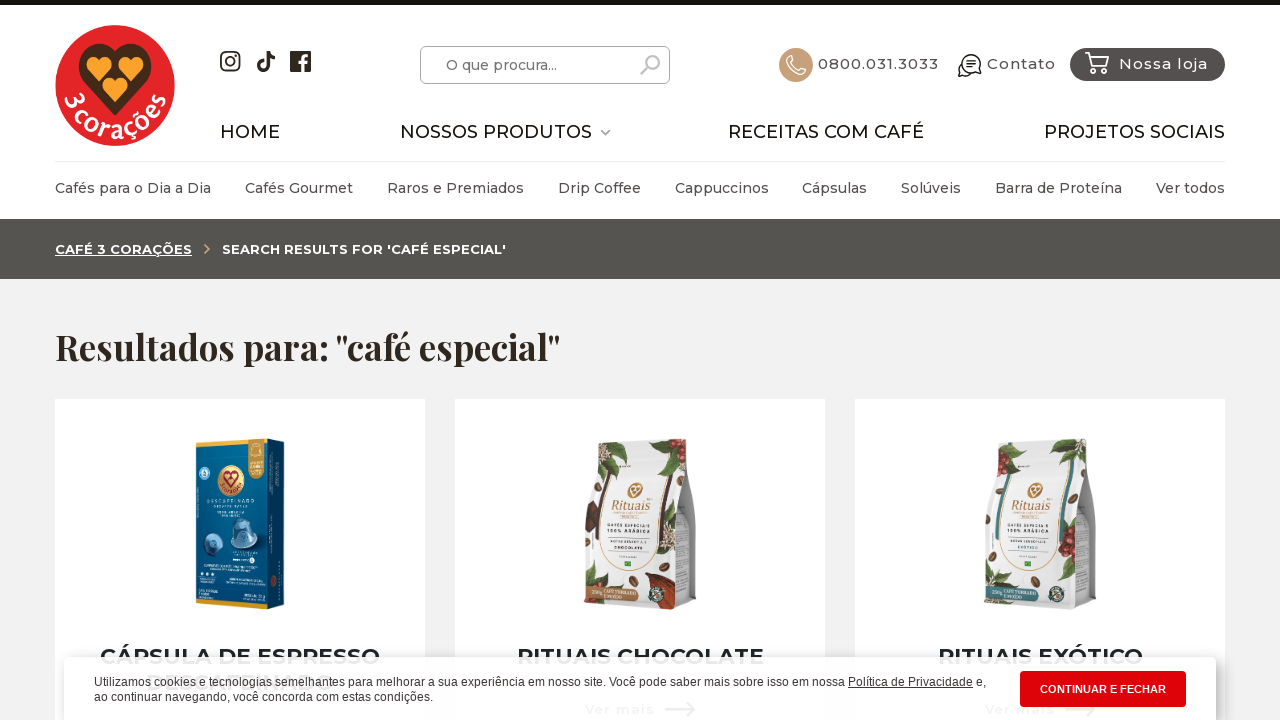

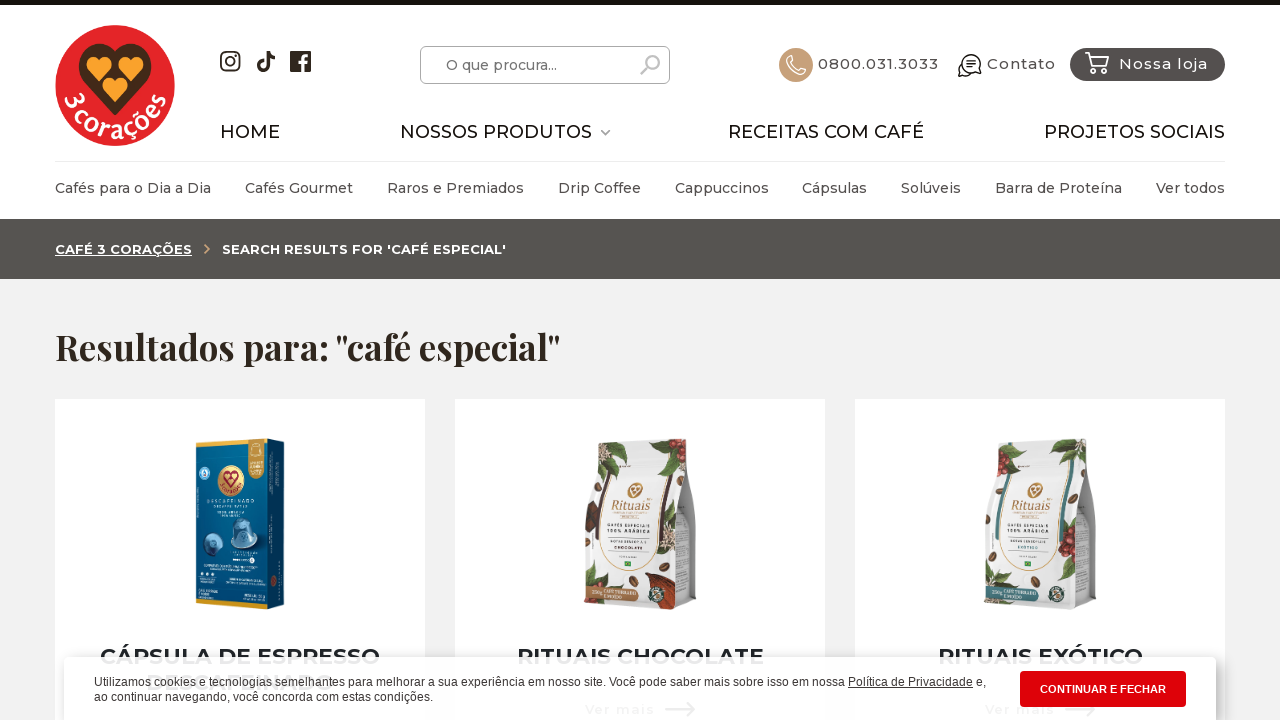